Tests the search functionality on Python.org by entering a search term "pycon" in the search box and submitting the form, then verifying results are found.

Starting URL: https://www.python.org

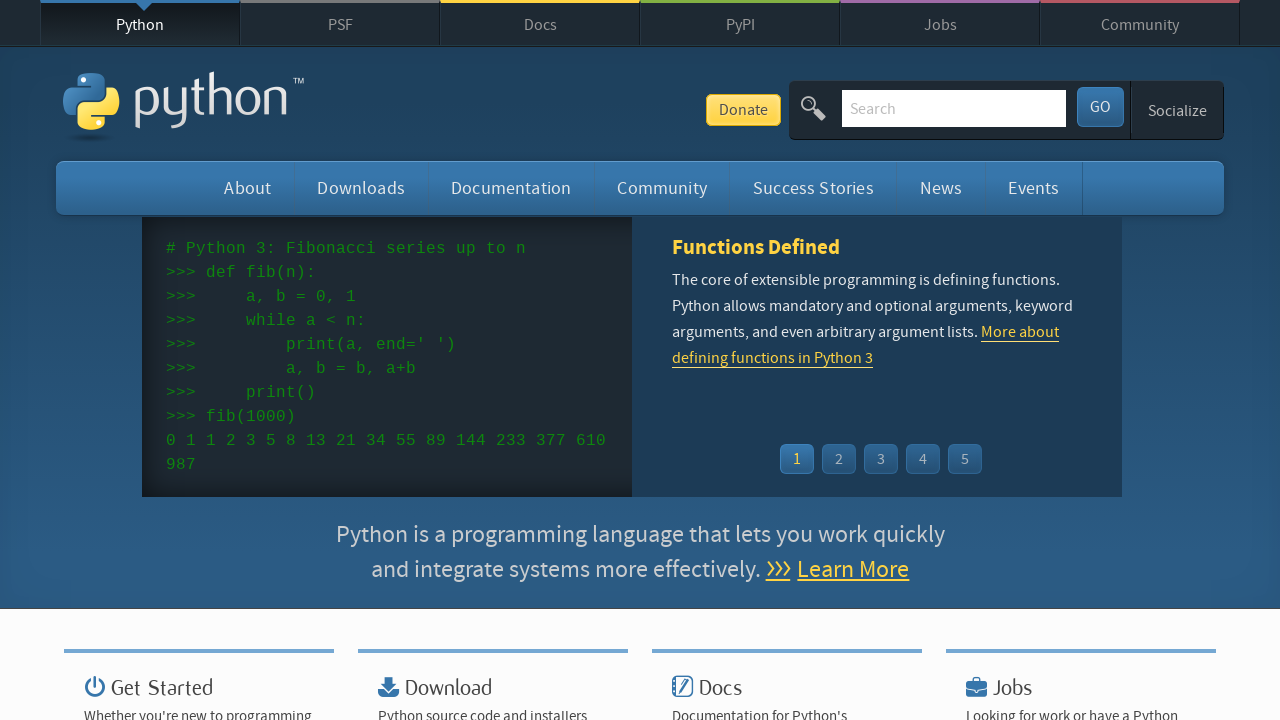

Verified page title contains 'Python'
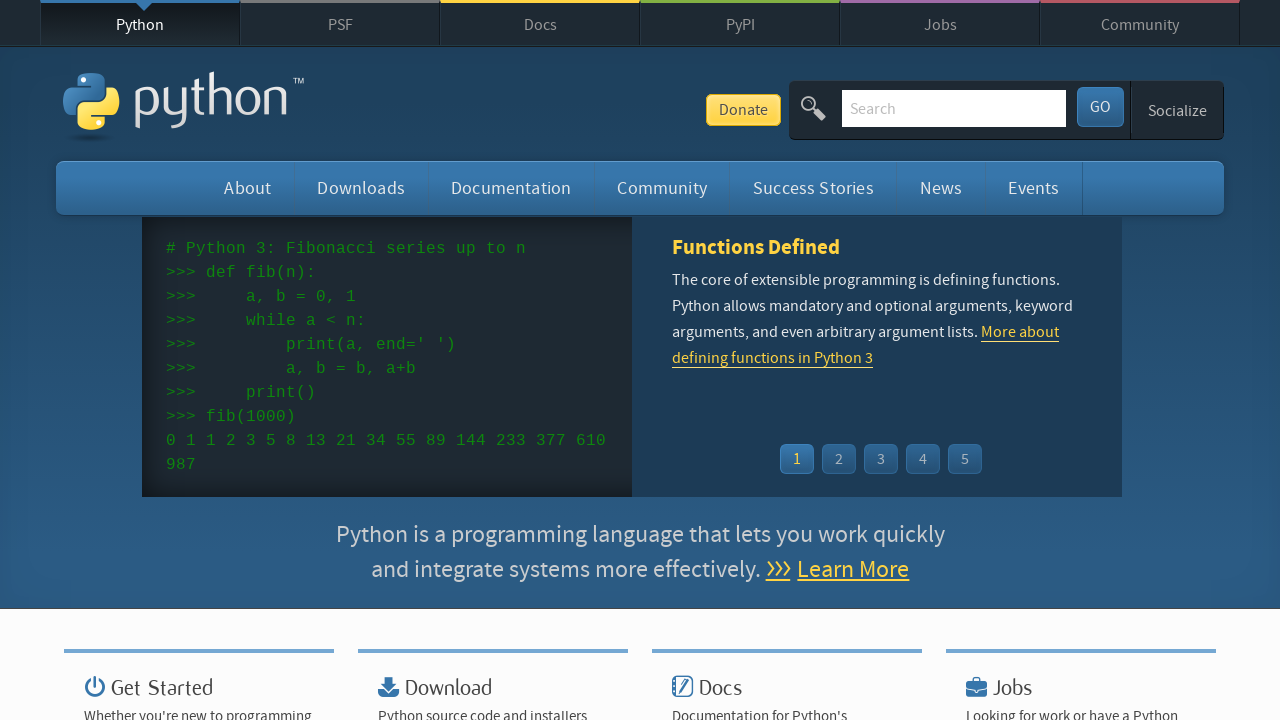

Filled search field with 'pycon' on input[name='q']
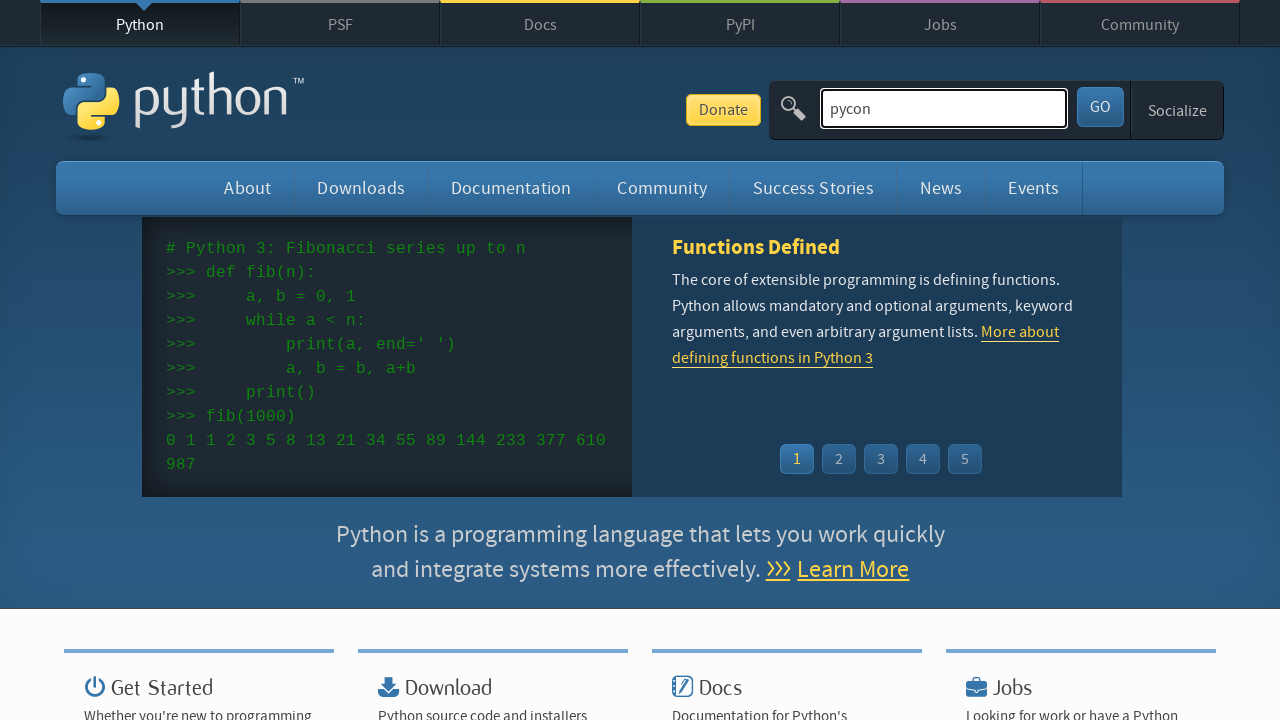

Pressed Enter to submit search on input[name='q']
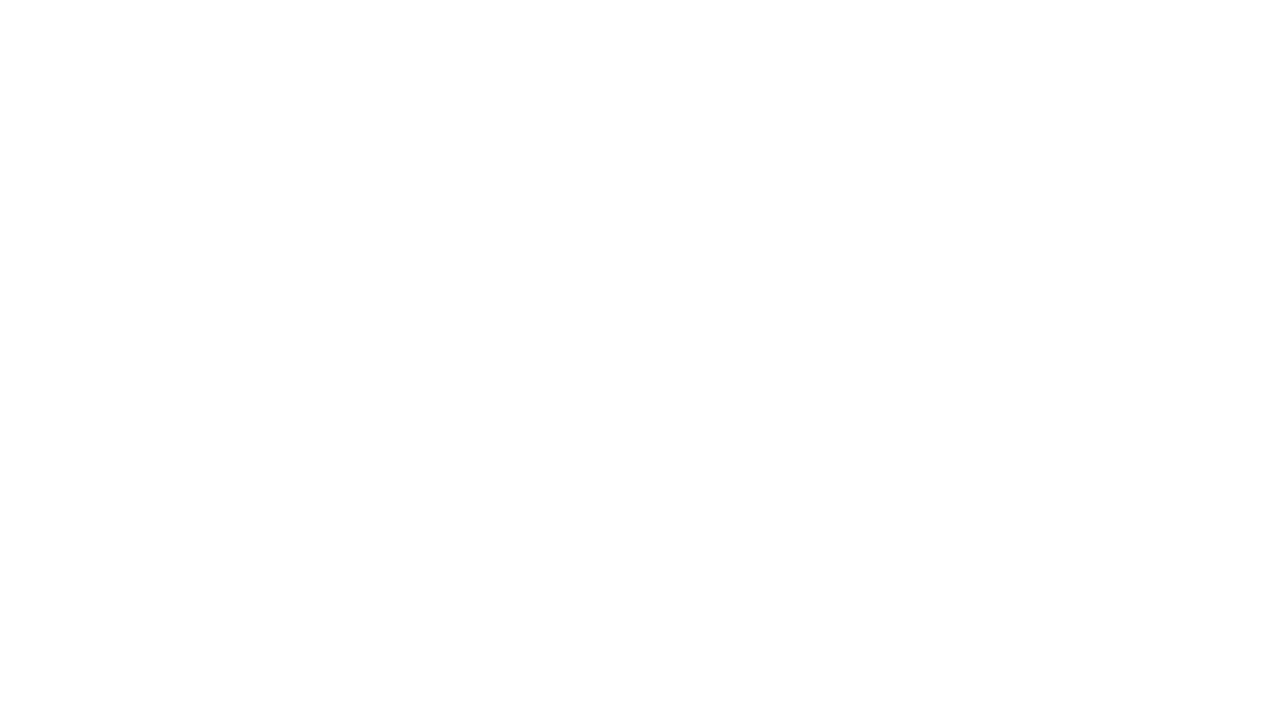

Waited for page to load after search
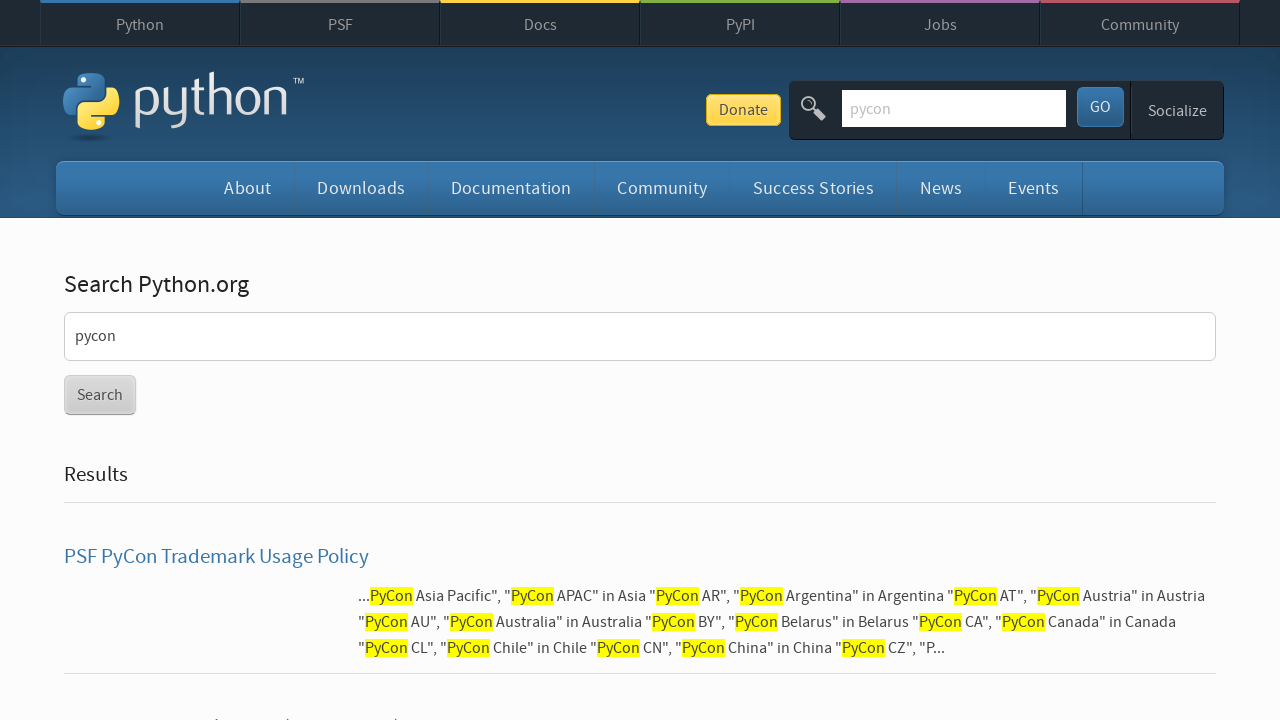

Verified search results were found (no 'No results found' message)
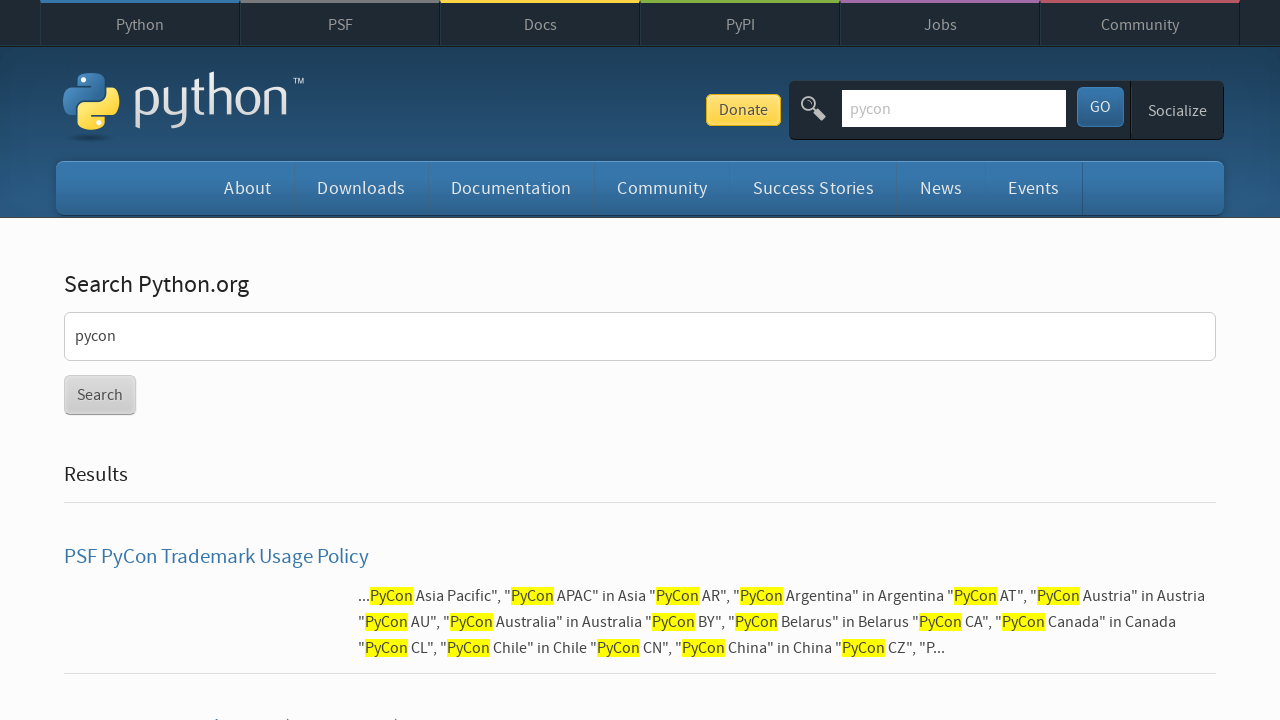

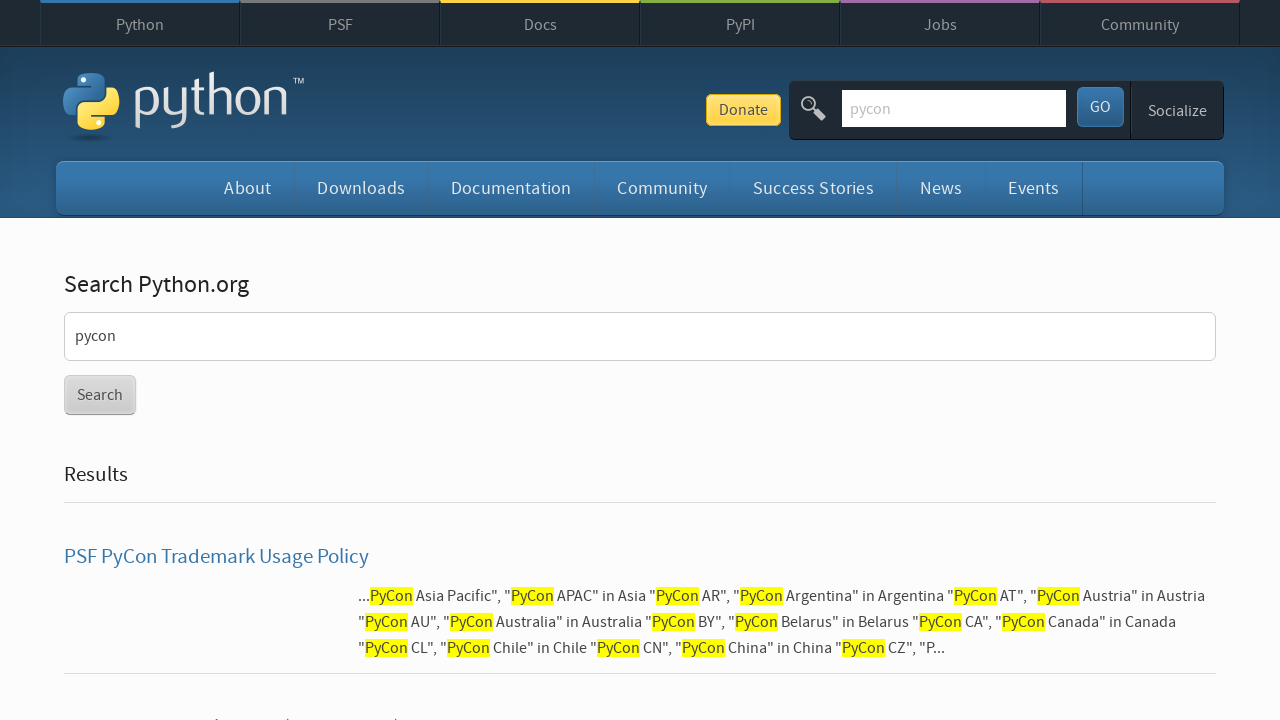